Tests that new todo items are appended to the bottom of the list and counter displays correctly

Starting URL: https://demo.playwright.dev/todomvc

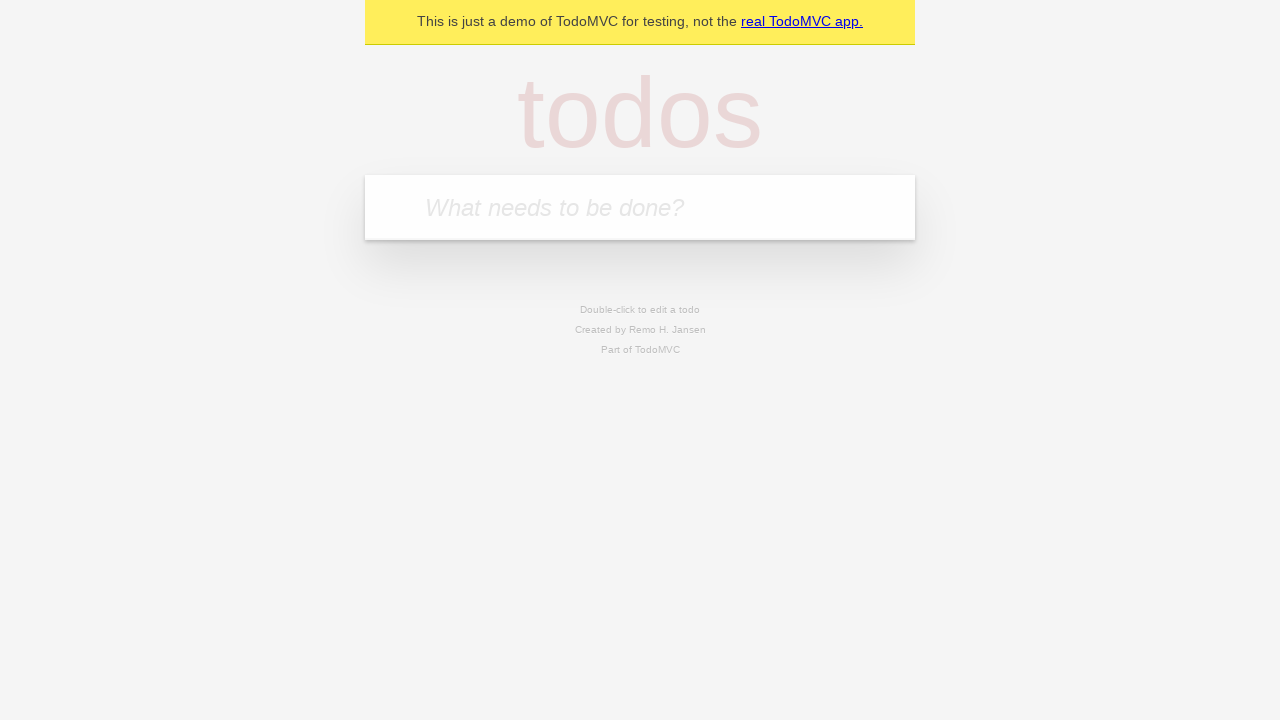

Located the todo input field
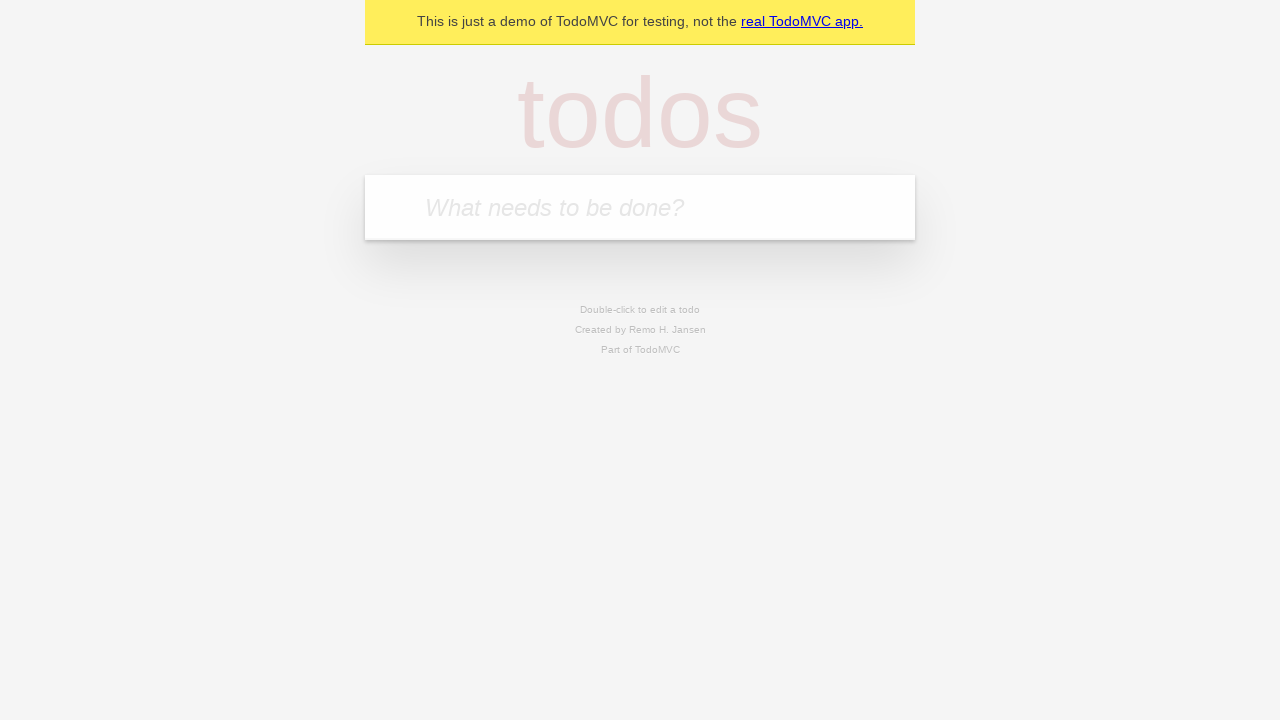

Filled todo input with 'buy some cheese' on internal:attr=[placeholder="What needs to be done?"i]
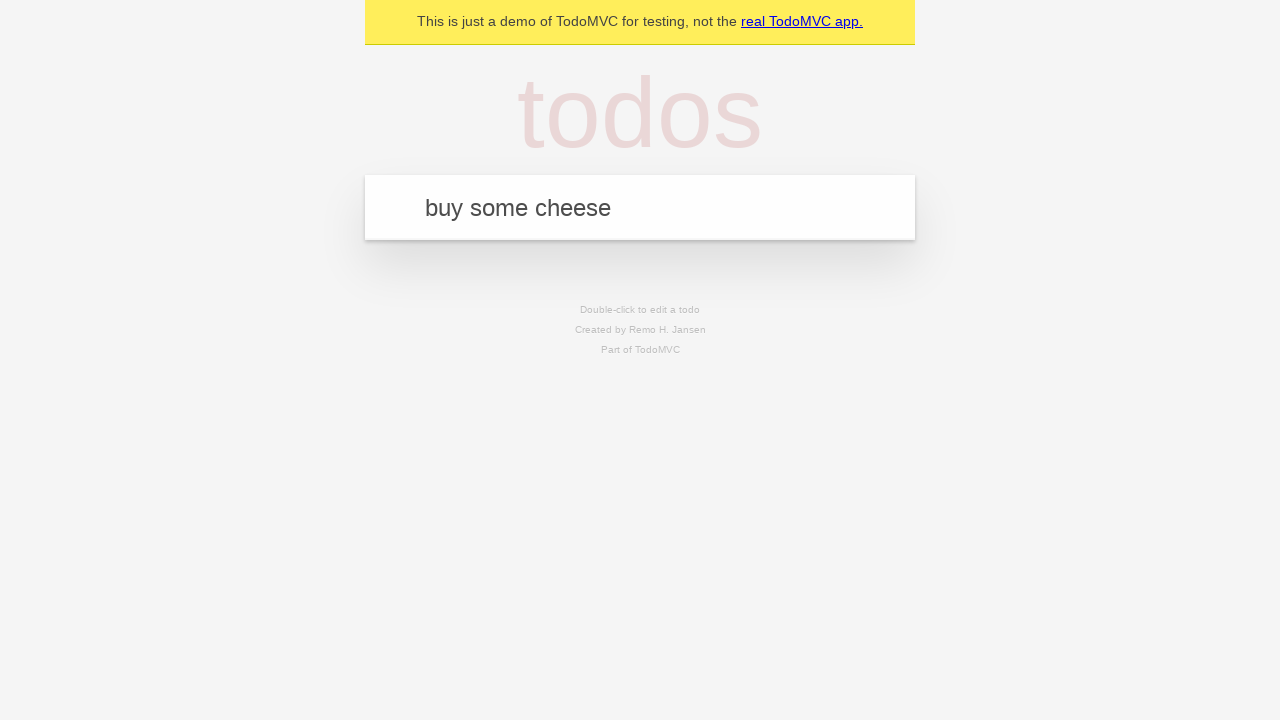

Pressed Enter to add 'buy some cheese' to the list on internal:attr=[placeholder="What needs to be done?"i]
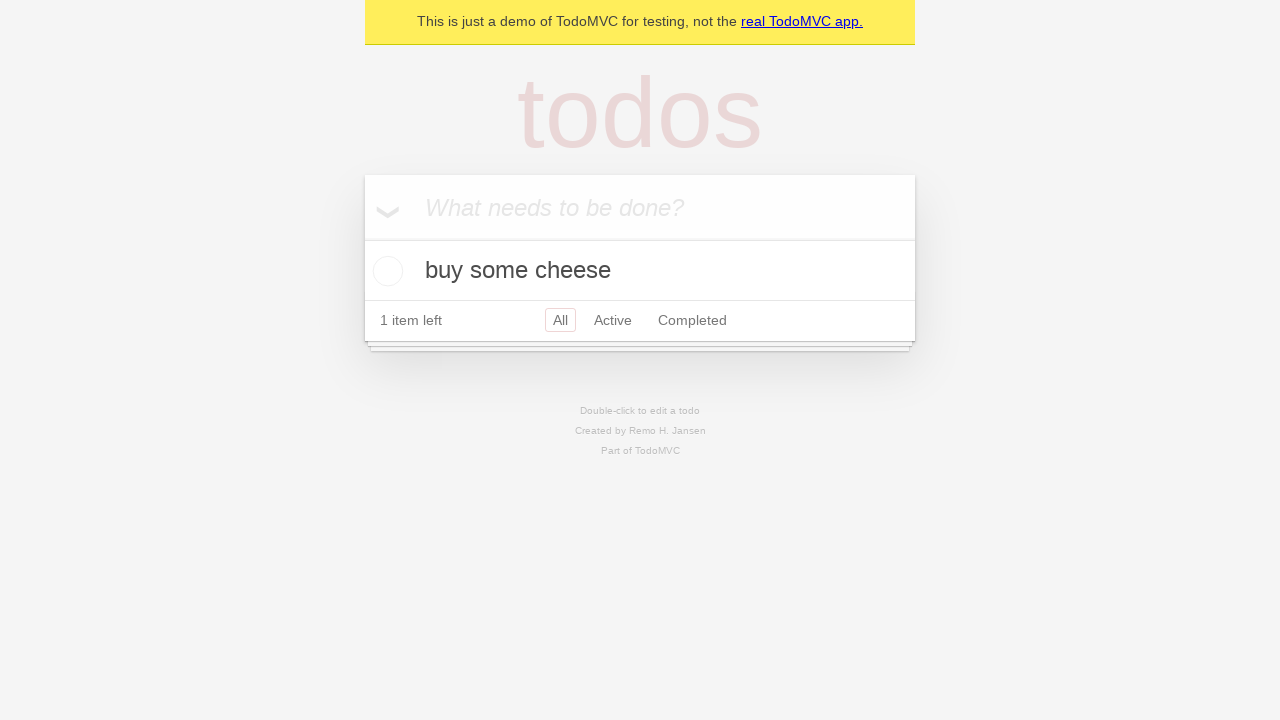

Filled todo input with 'feed the cat' on internal:attr=[placeholder="What needs to be done?"i]
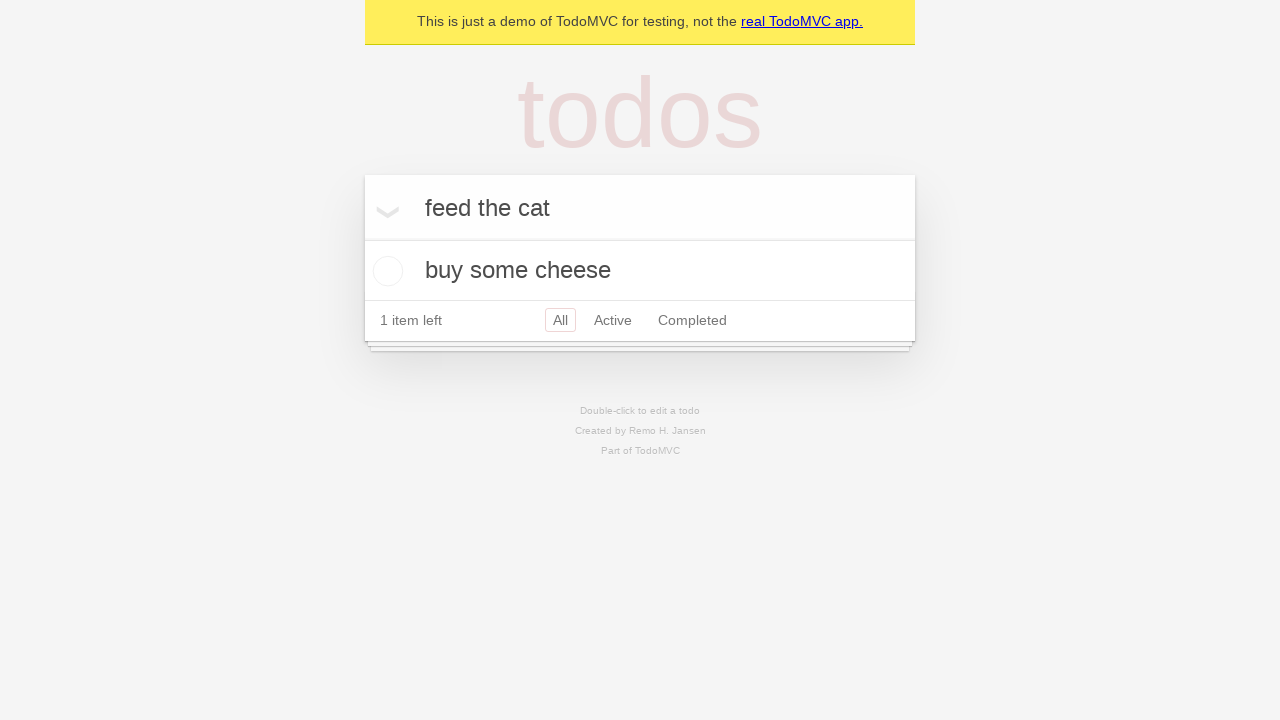

Pressed Enter to add 'feed the cat' to the list on internal:attr=[placeholder="What needs to be done?"i]
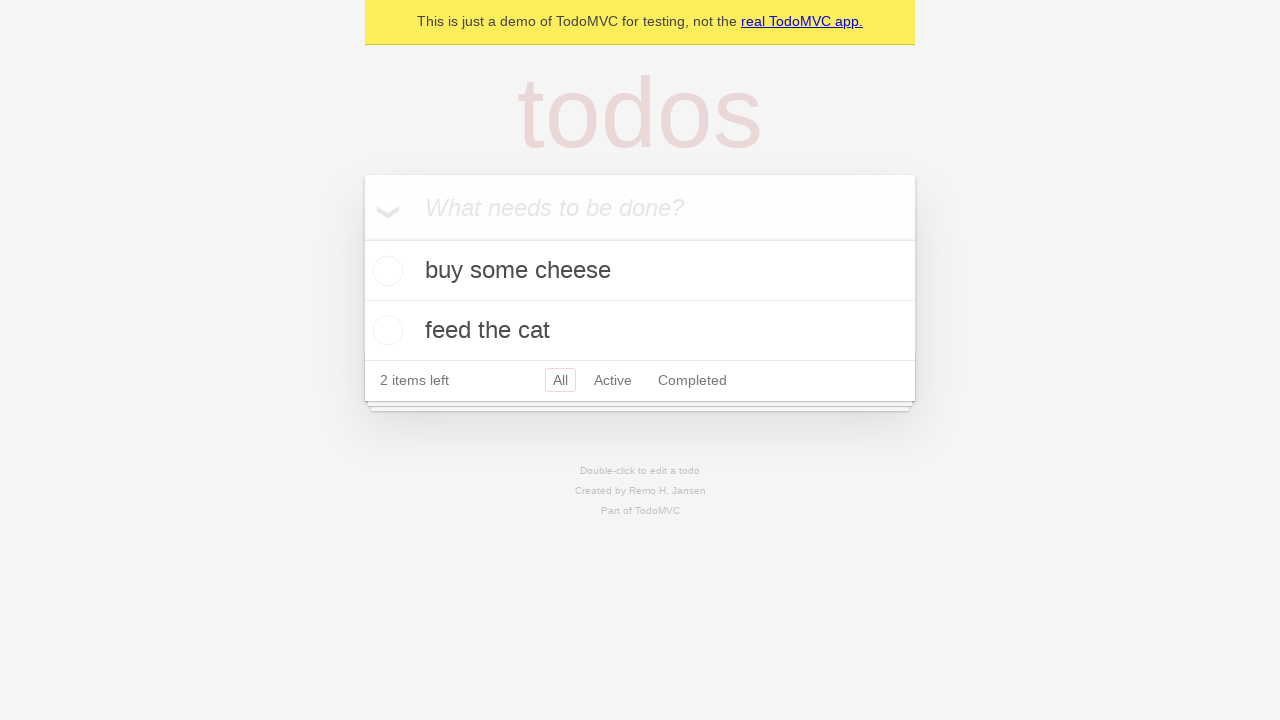

Filled todo input with 'book a doctors appointment' on internal:attr=[placeholder="What needs to be done?"i]
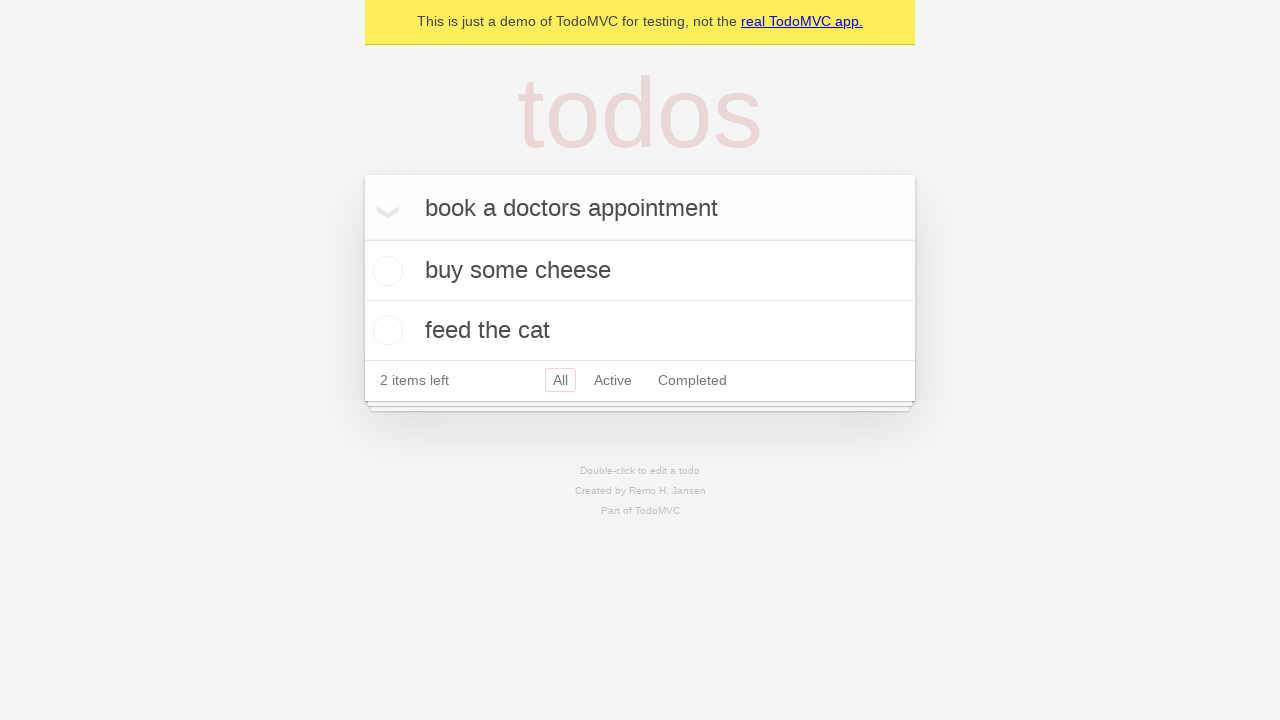

Pressed Enter to add 'book a doctors appointment' to the list on internal:attr=[placeholder="What needs to be done?"i]
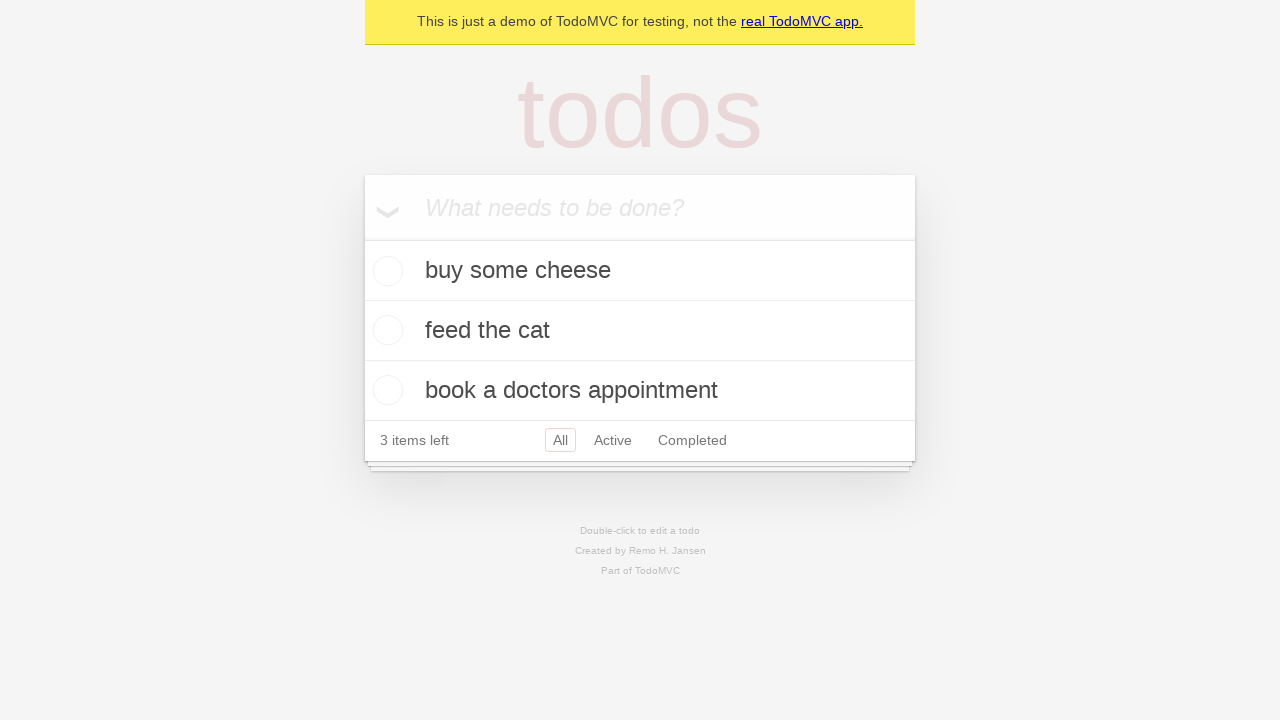

All 3 todo items have been added to the DOM
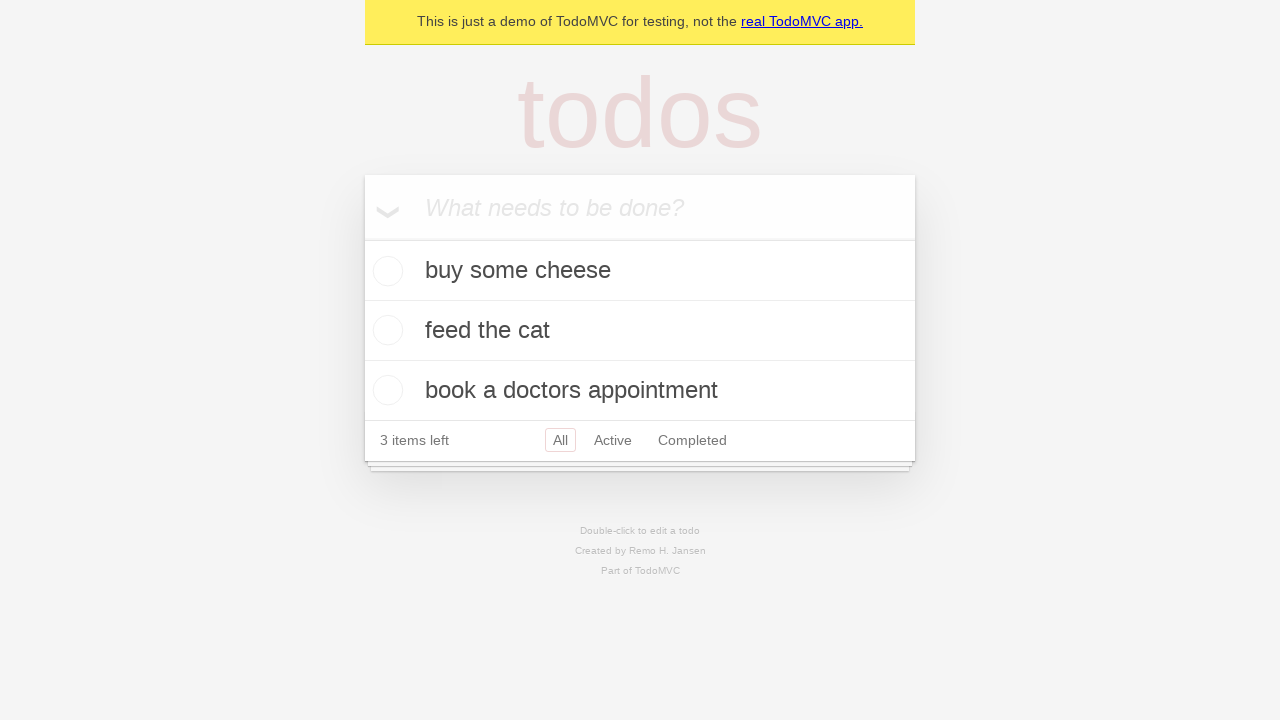

Counter displays '3 items left' confirming all items were appended
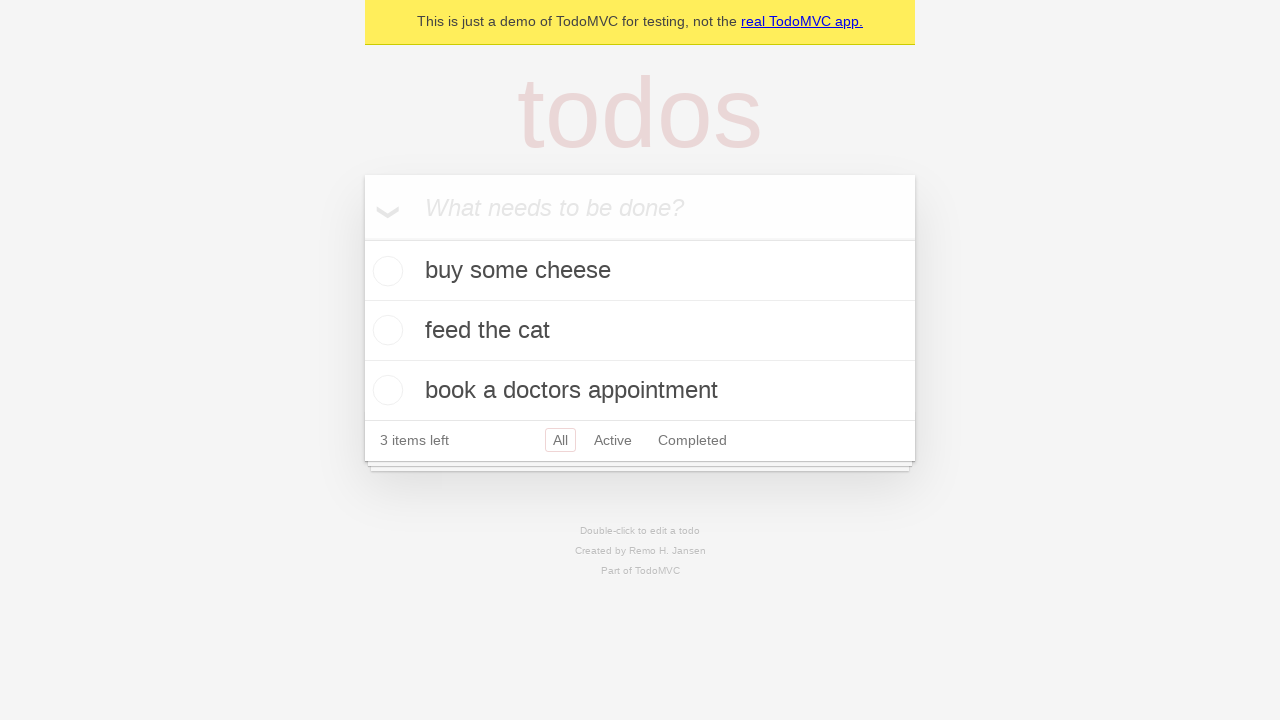

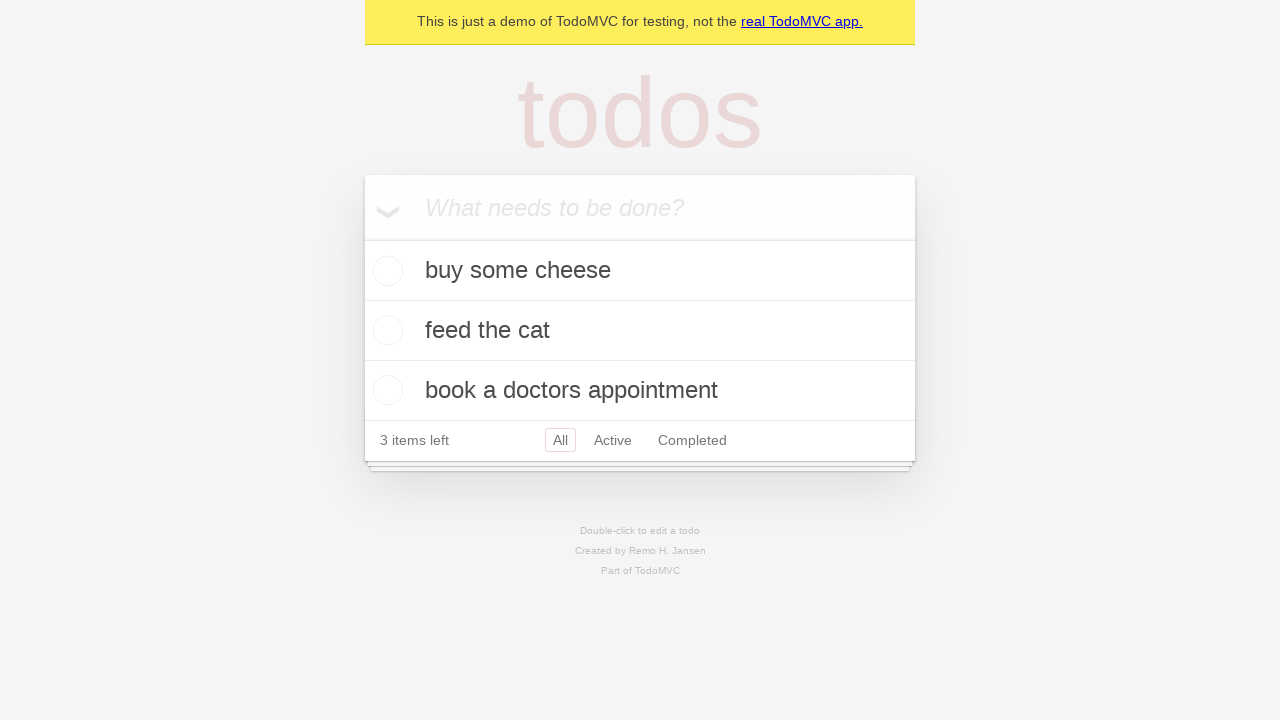